Demonstrates browser tab and window handling by opening OpenCart website, then opening a new tab to navigate to OrangeHRM, followed by opening a new window with the same navigation pattern.

Starting URL: https://www.opencart.com/

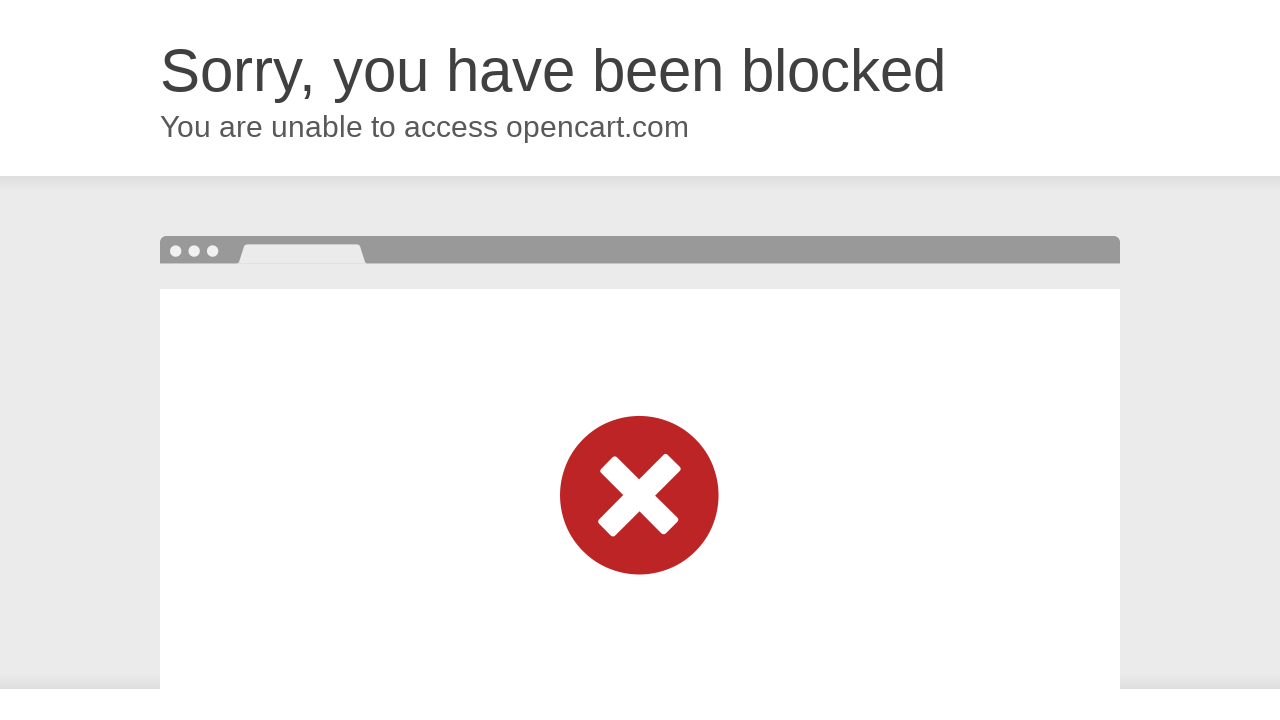

Opened a new tab
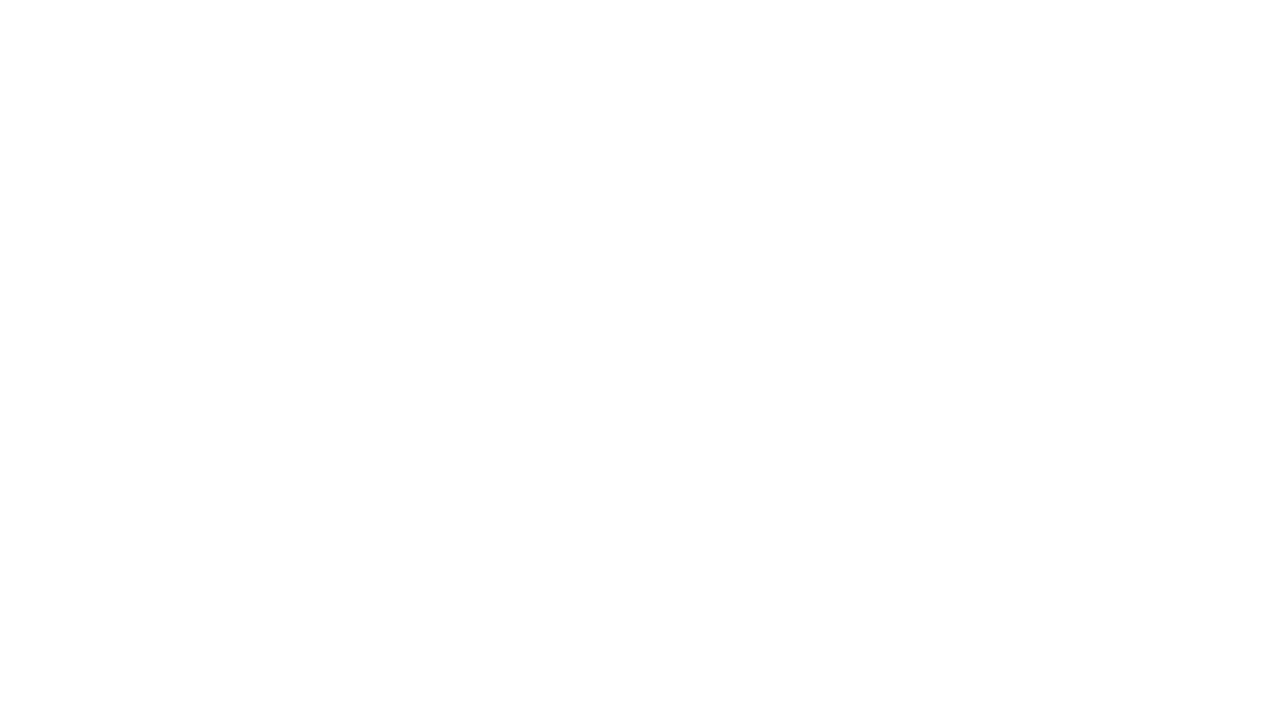

Navigated new tab to OrangeHRM website
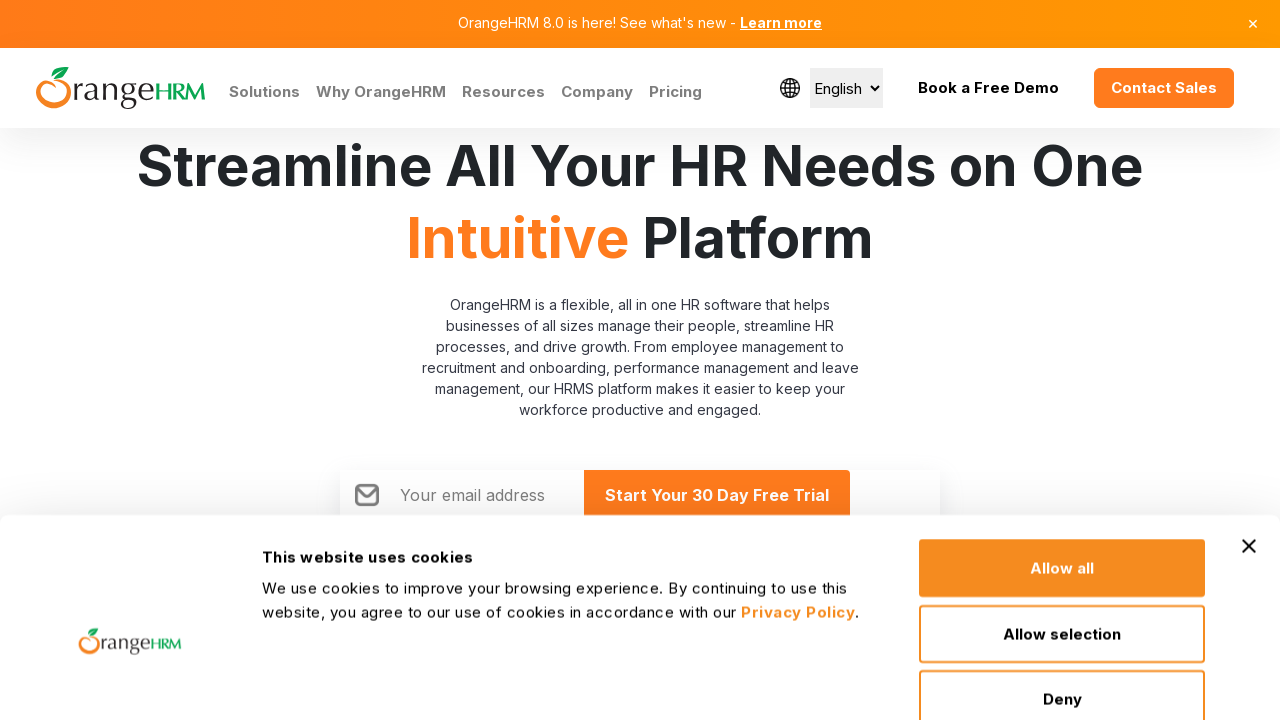

Navigated back to OpenCart in original tab
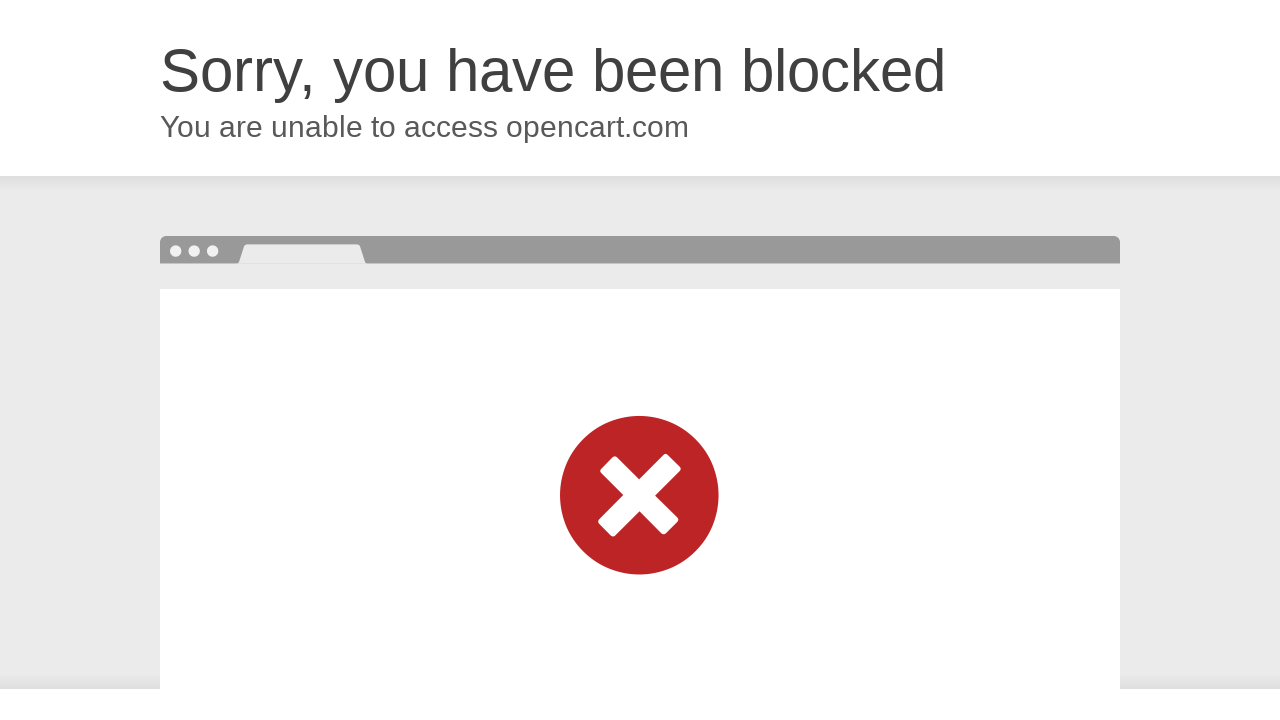

Opened a new window
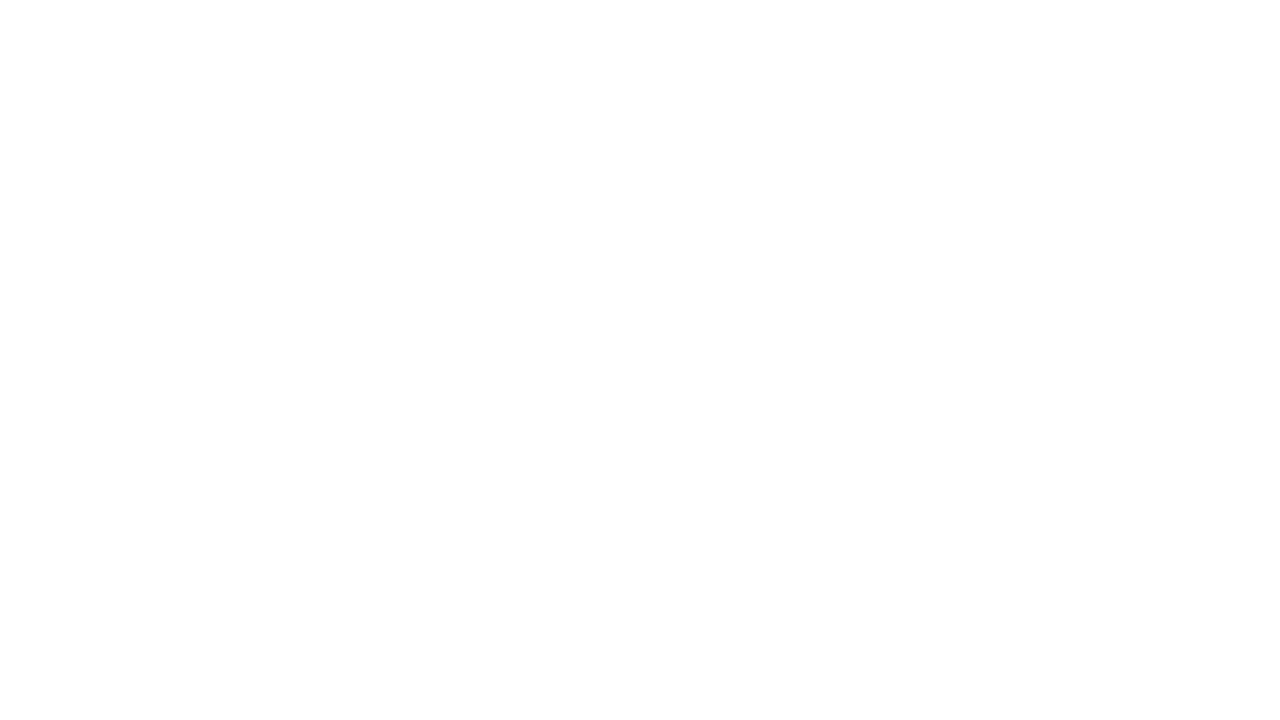

Navigated new window to OrangeHRM website
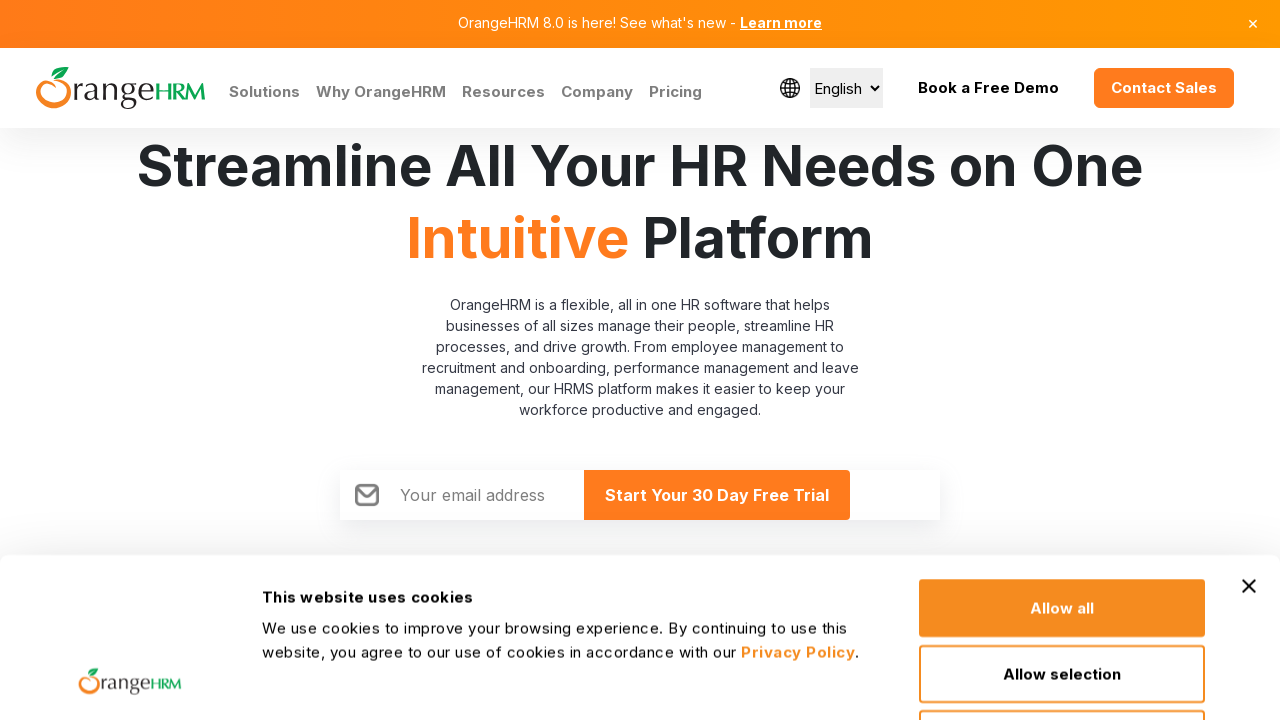

Waited 2 seconds to observe the results
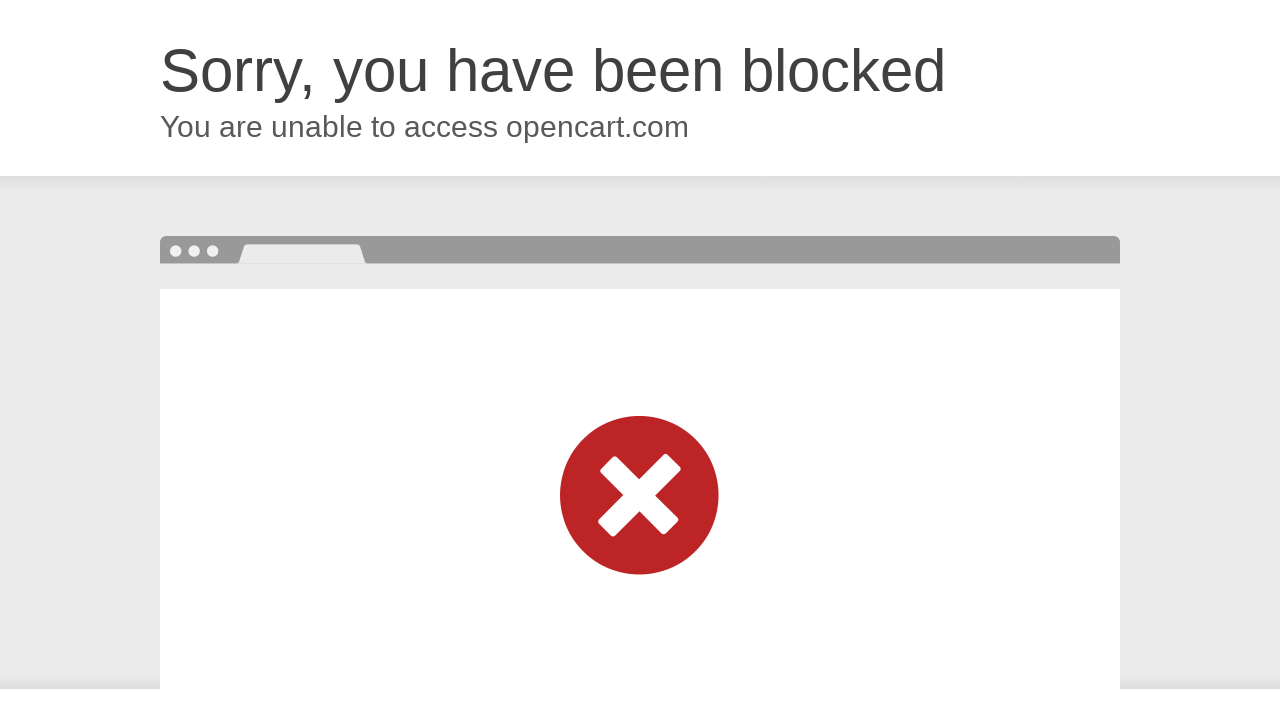

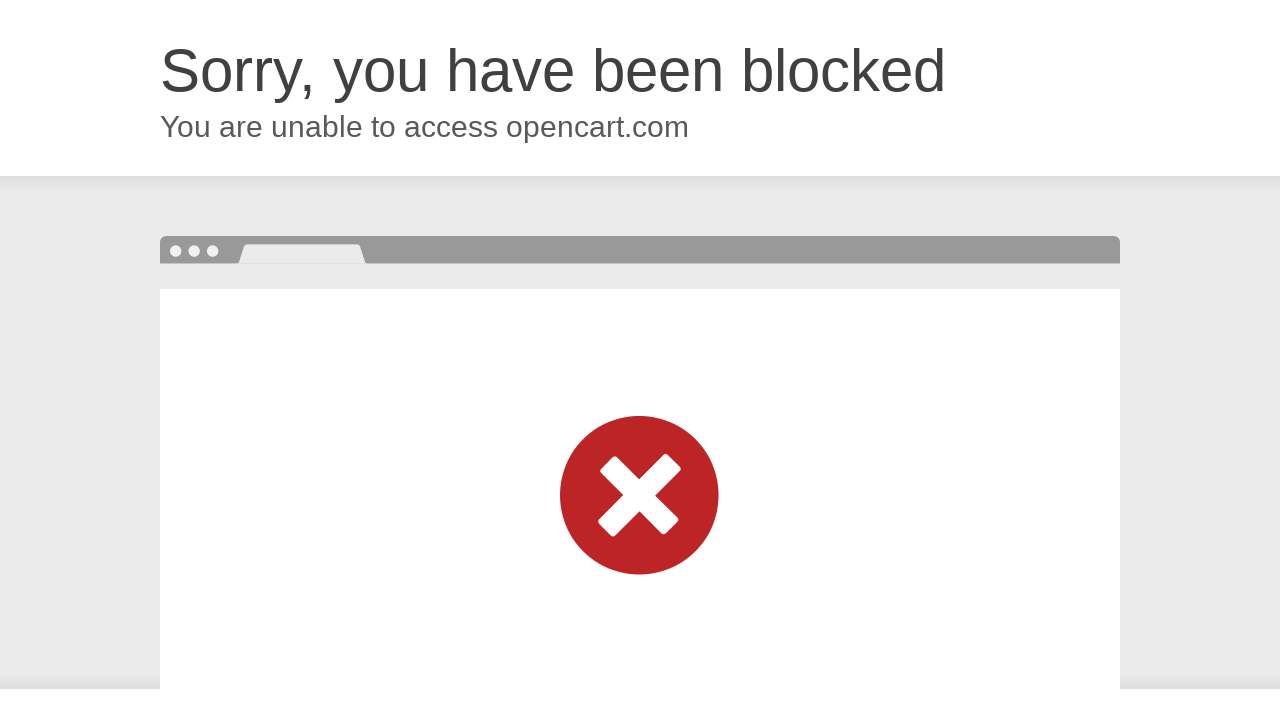